Tests dynamic loading with implicit wait timeout less than element display time (3 seconds wait for 5 second element)

Starting URL: https://automationfc.github.io/dynamic-loading/

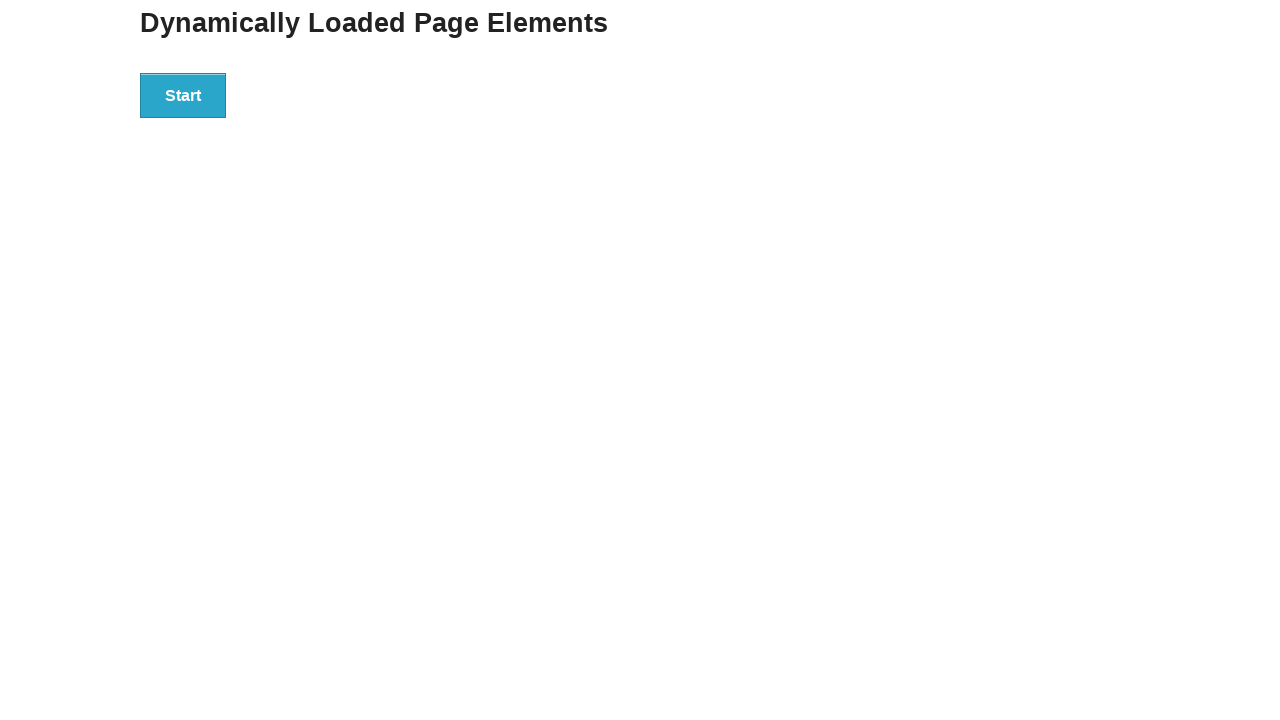

Clicked start button to trigger dynamic loading at (183, 95) on div#start>button
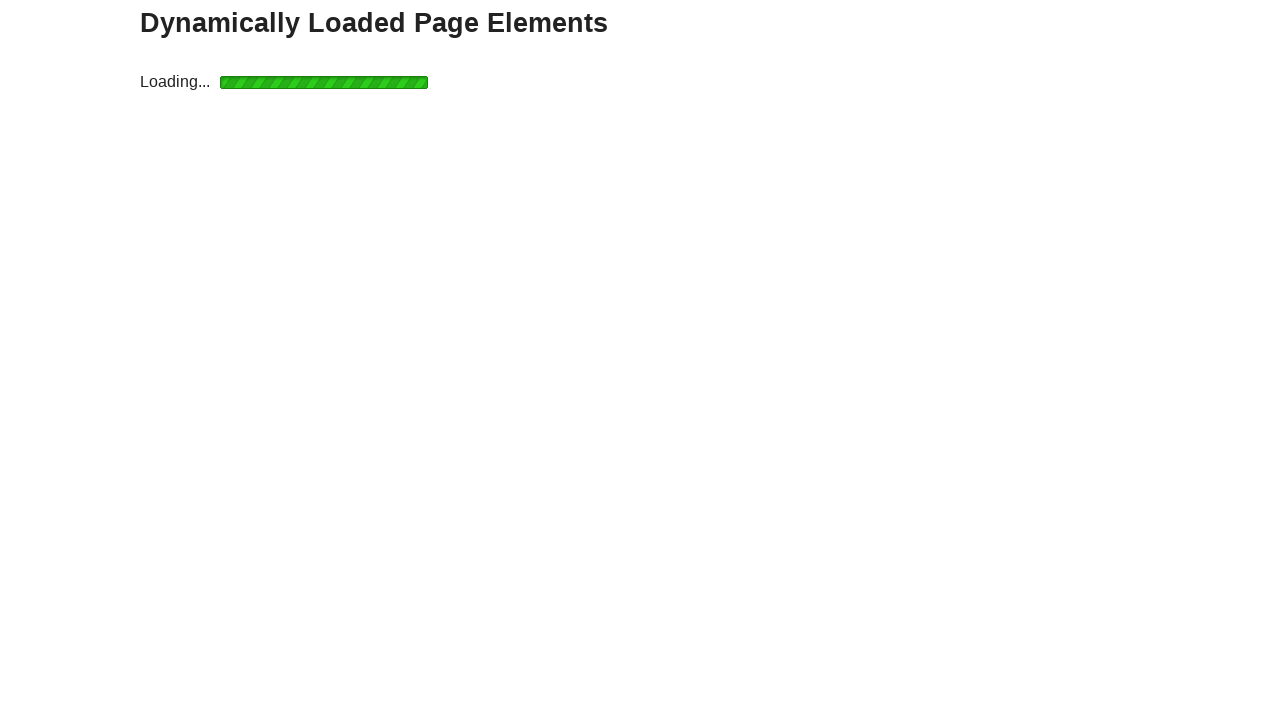

Waited for dynamically loaded element with 3 second timeout (element displays after 5 seconds)
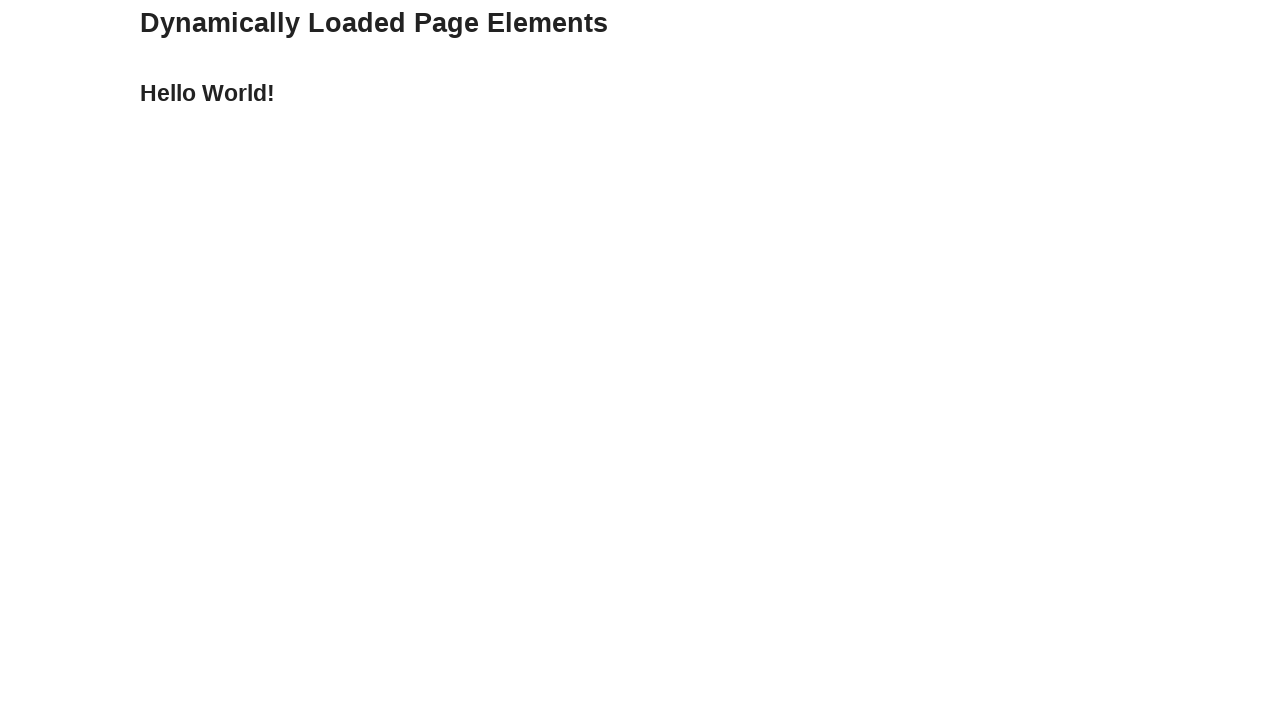

Retrieved text content: Hello World!
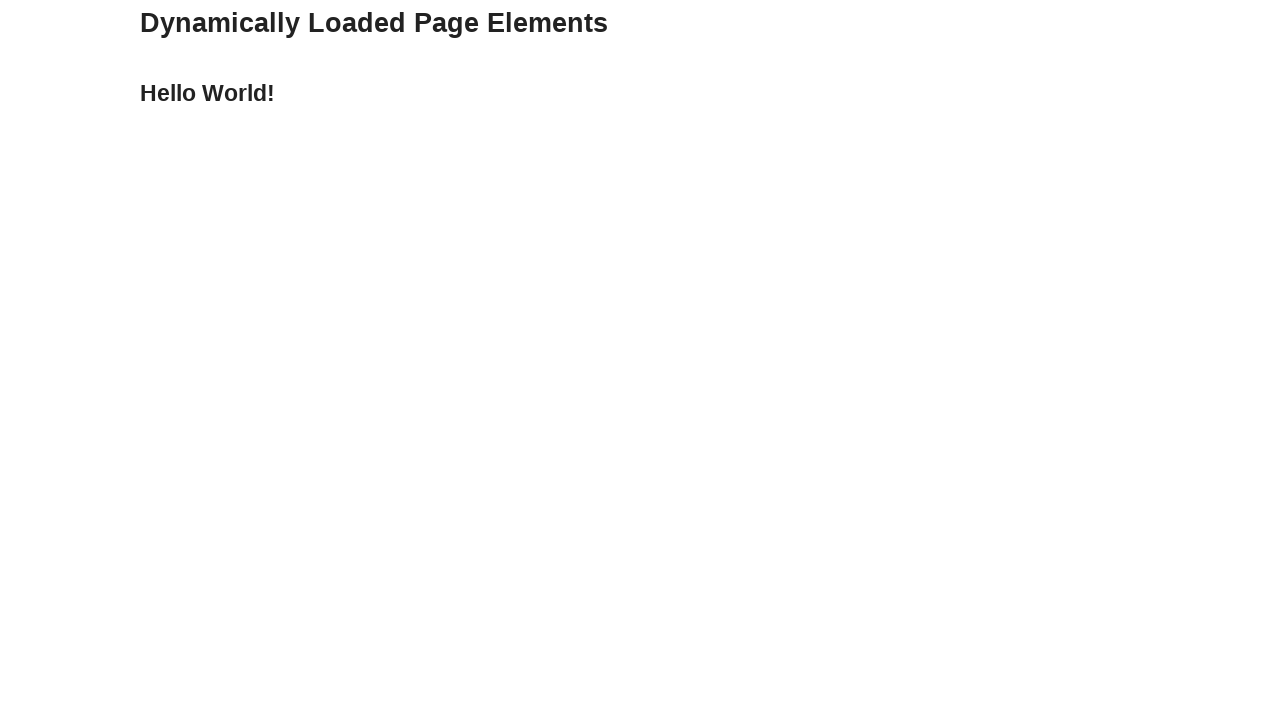

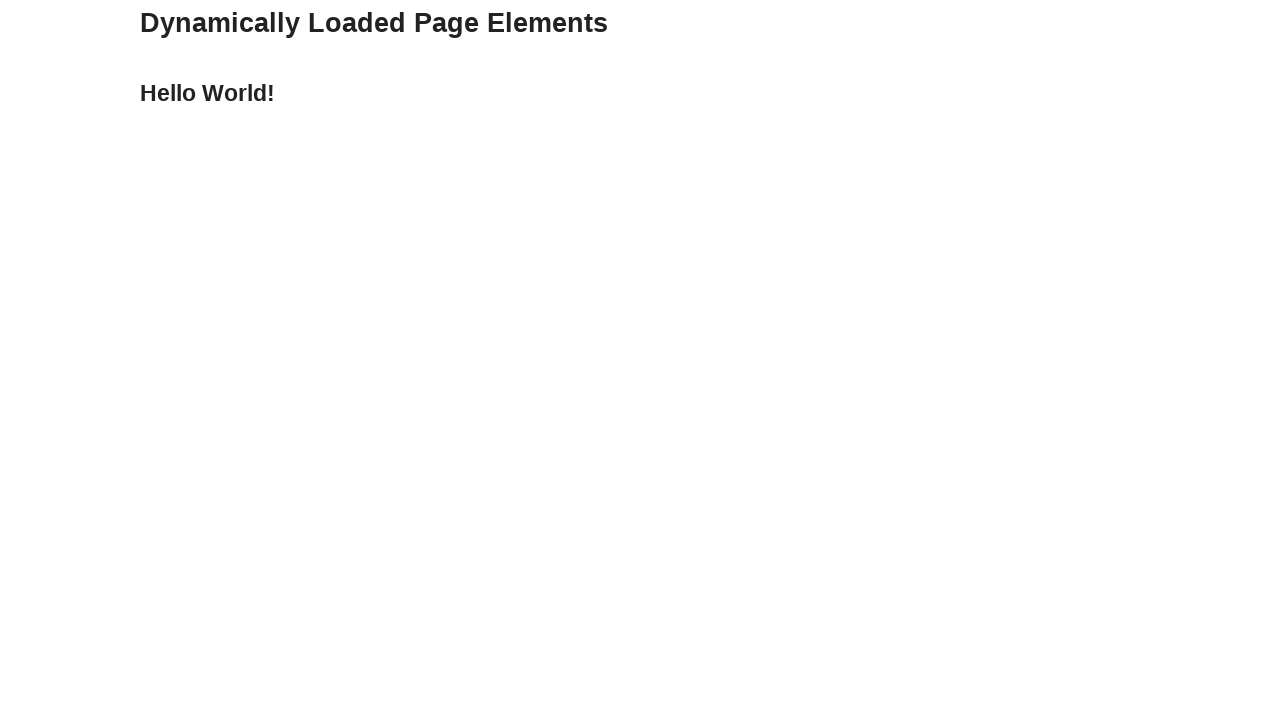